Tests website navigation by clicking on dropdown menu items on the itexps.net website, navigating through different menu options to verify they are clickable.

Starting URL: https://www.itexps.net/proctoring-services

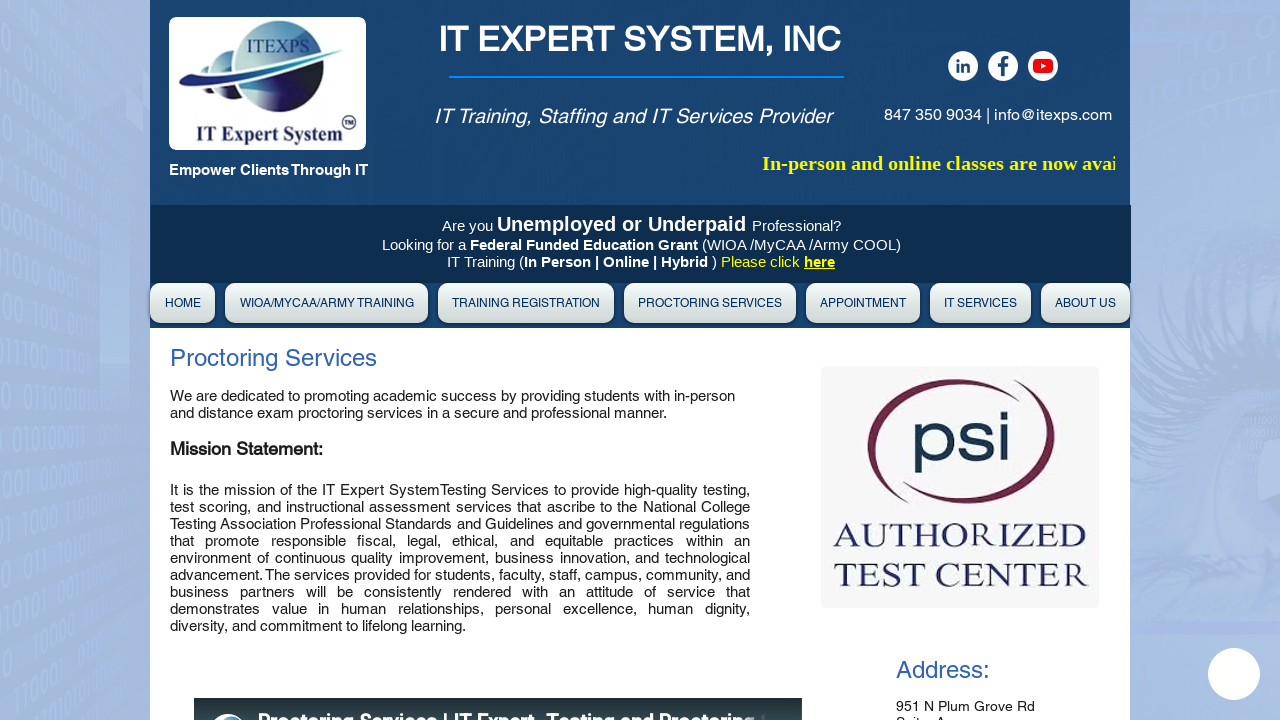

Clicked on the first dropdown menu item at (182, 303) on xpath=//li[@id='DrpDwnMn00']/a/div/div/div
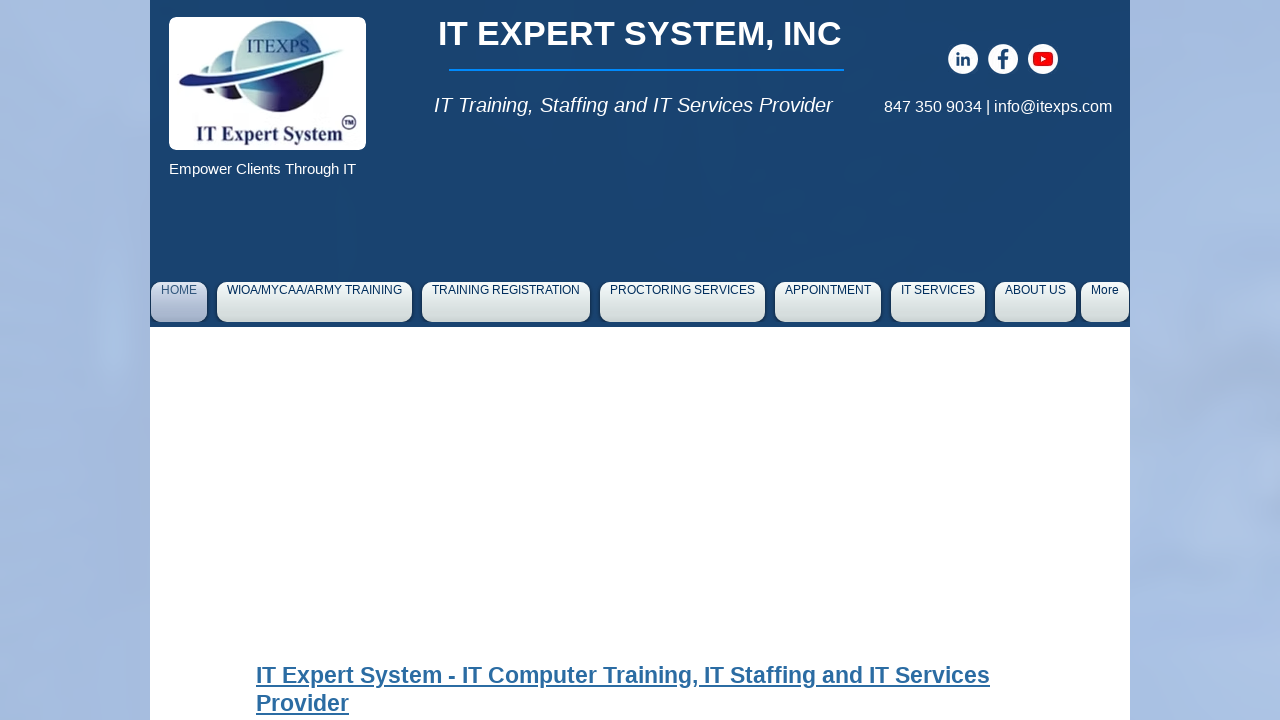

Navigated to itexps.net homepage
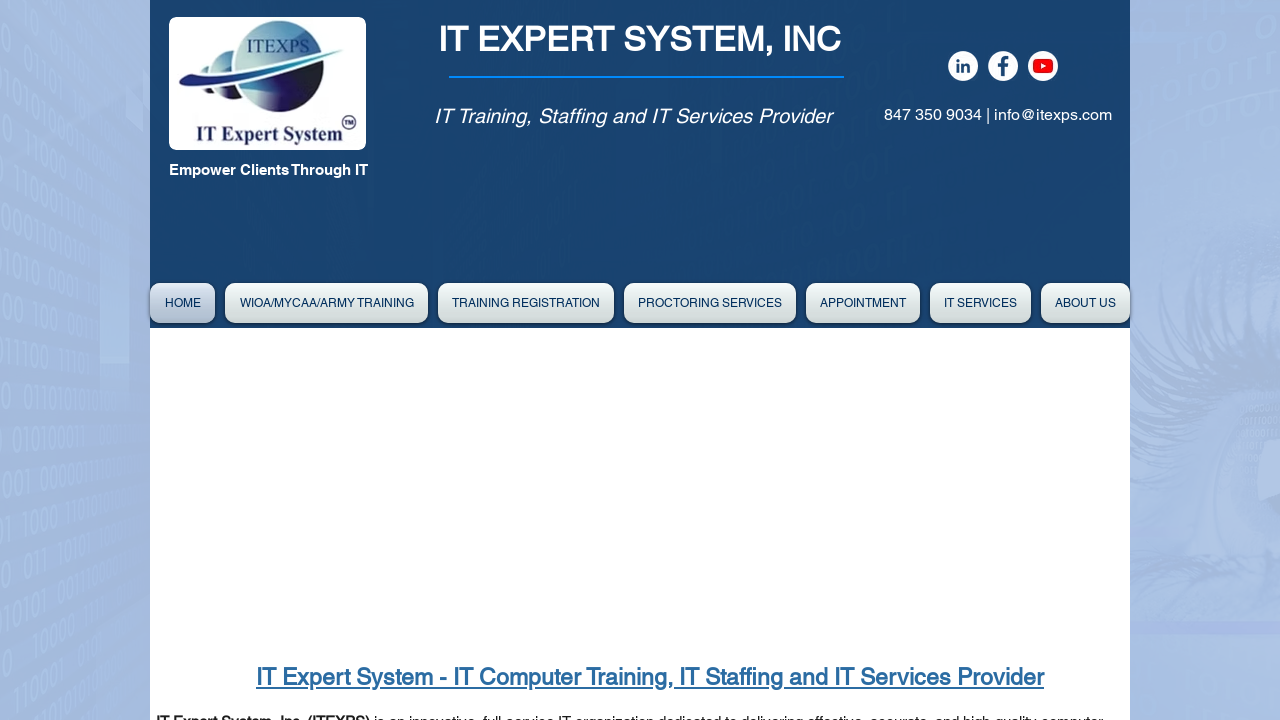

Clicked on dropdown menu item 01 at (326, 303) on #DrpDwnMn01label
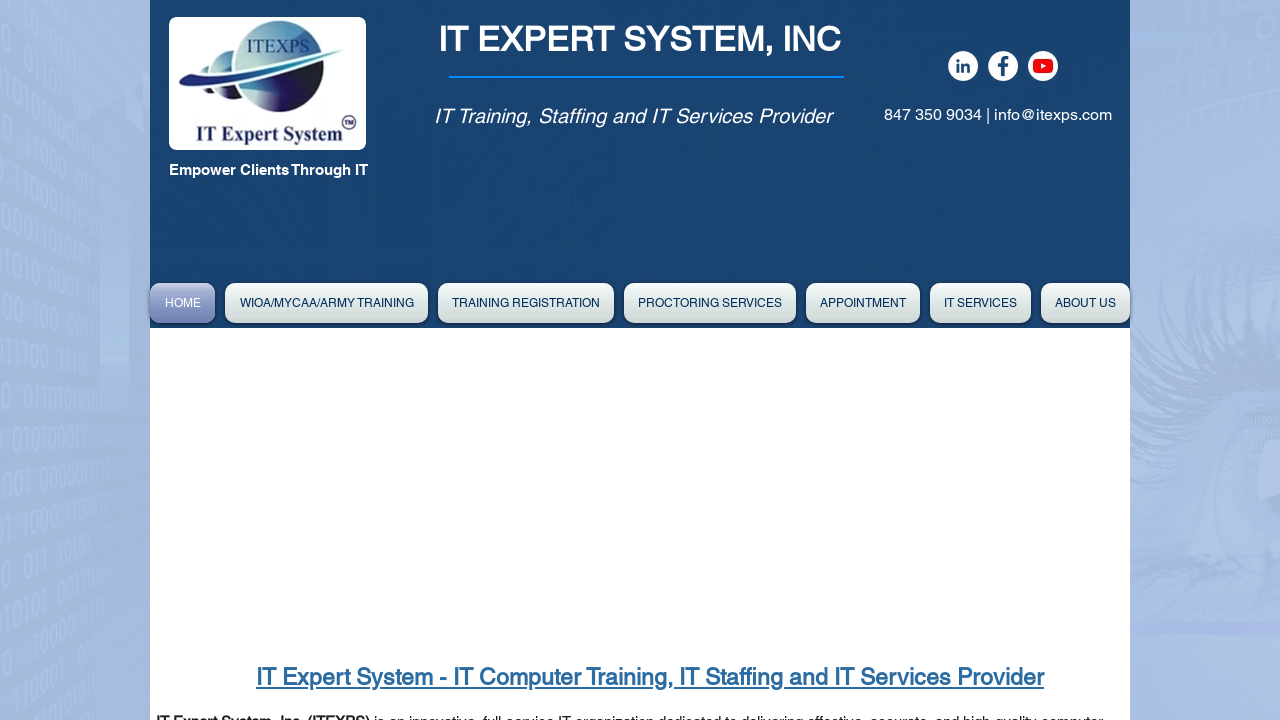

Clicked on dropdown menu item 02 at (526, 303) on #DrpDwnMn02label
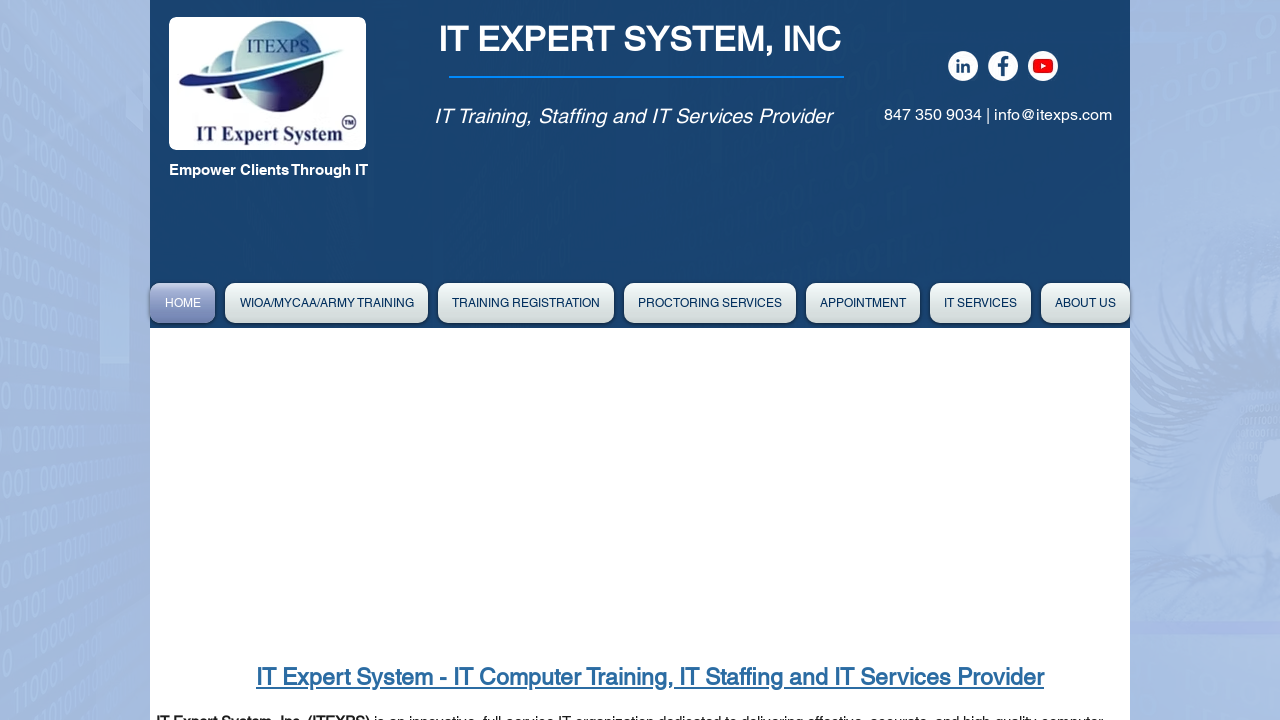

Clicked on dropdown menu item 03 at (710, 303) on #DrpDwnMn03label
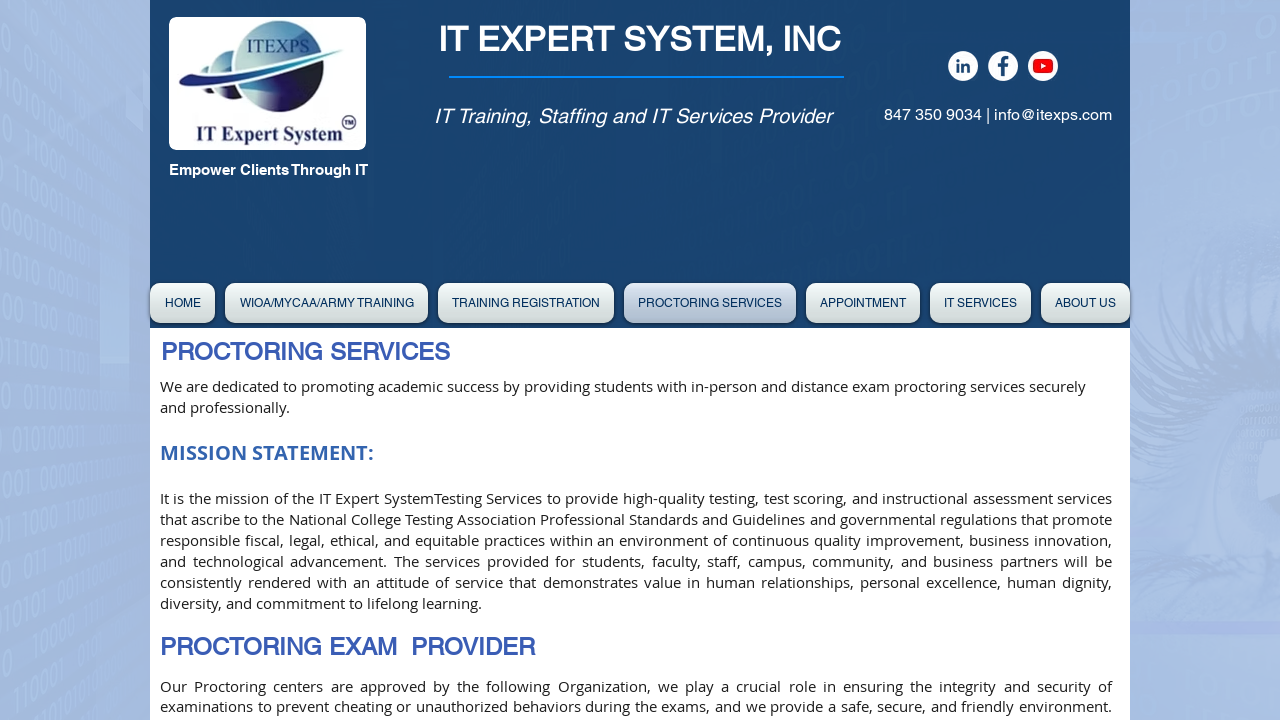

Clicked on dropdown menu item 06 at (1086, 303) on #DrpDwnMn06label
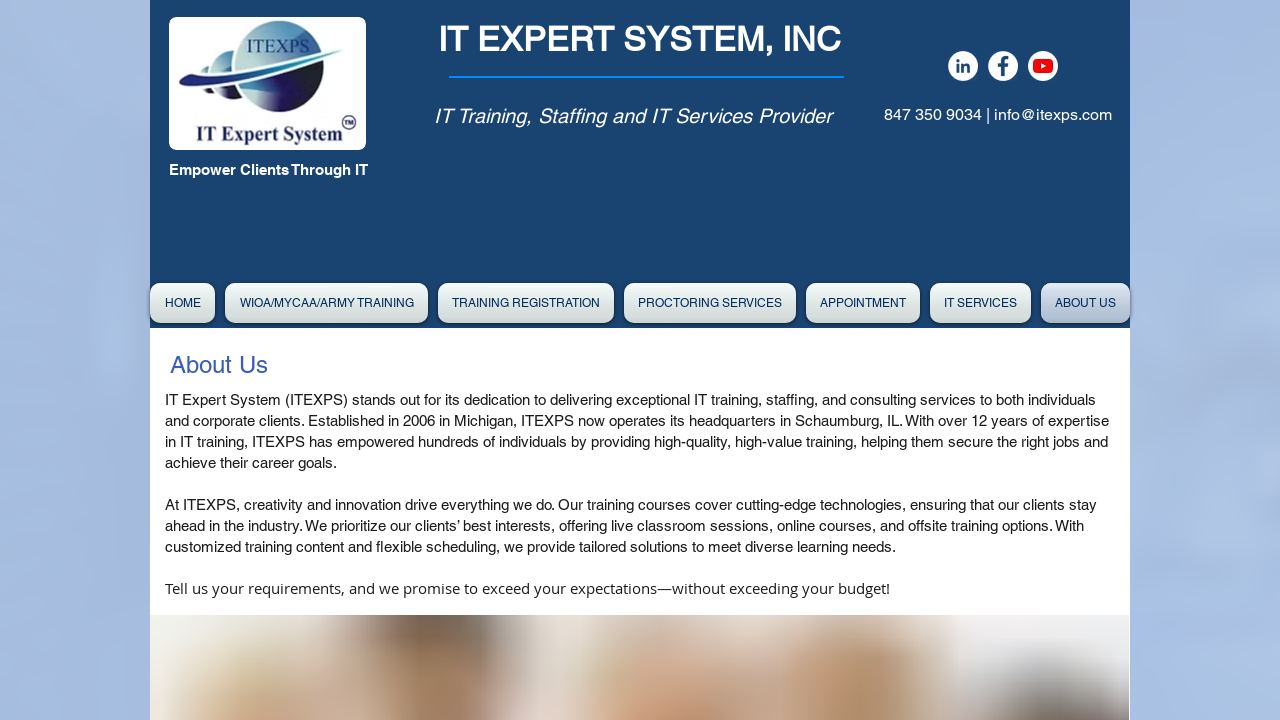

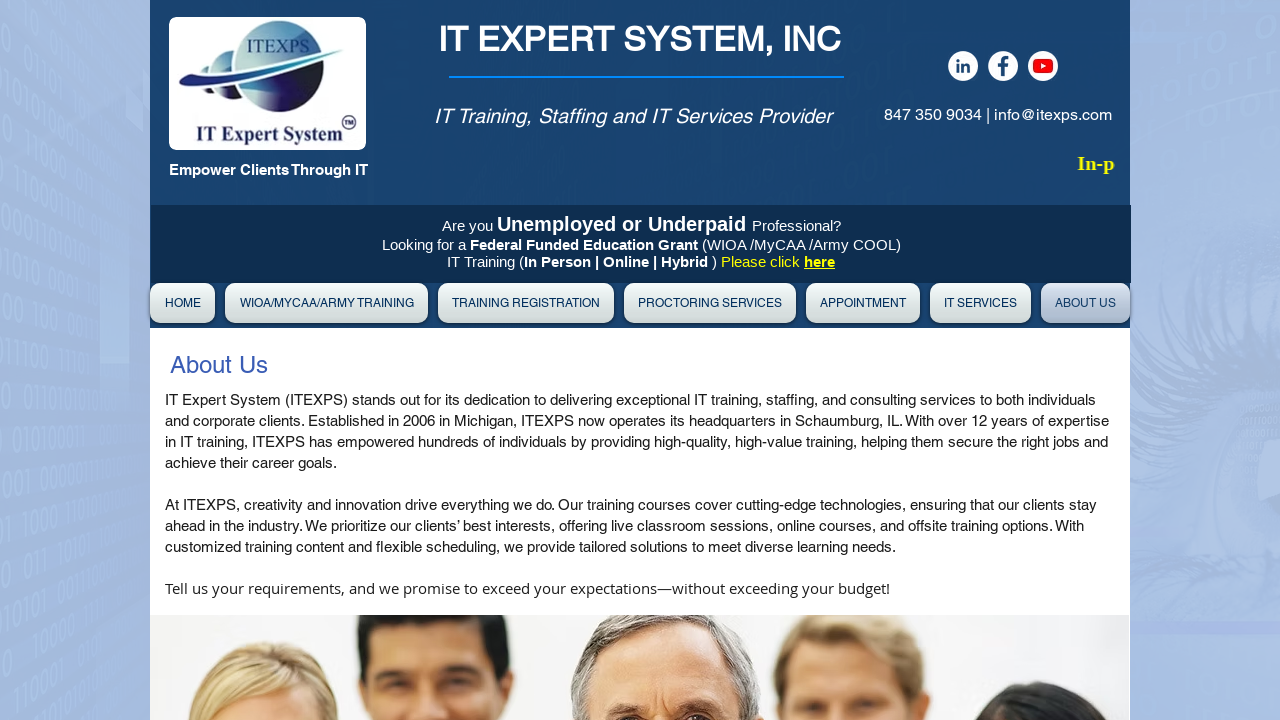